Tests event creation form on Chouseisan (Japanese scheduling tool) by filling in event name, memo, and dates fields

Starting URL: https://chouseisan.com

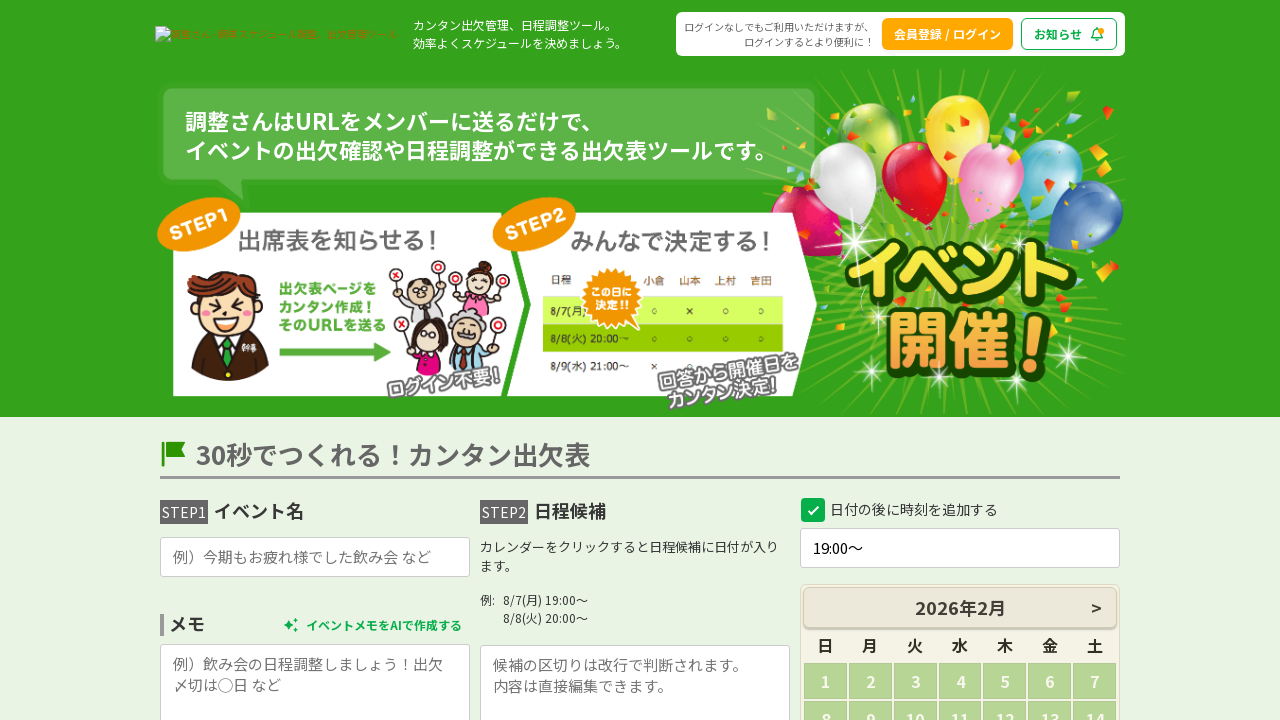

Filled event name field with 'Team Meeting Q1 Planning' on //*[@id="name"]
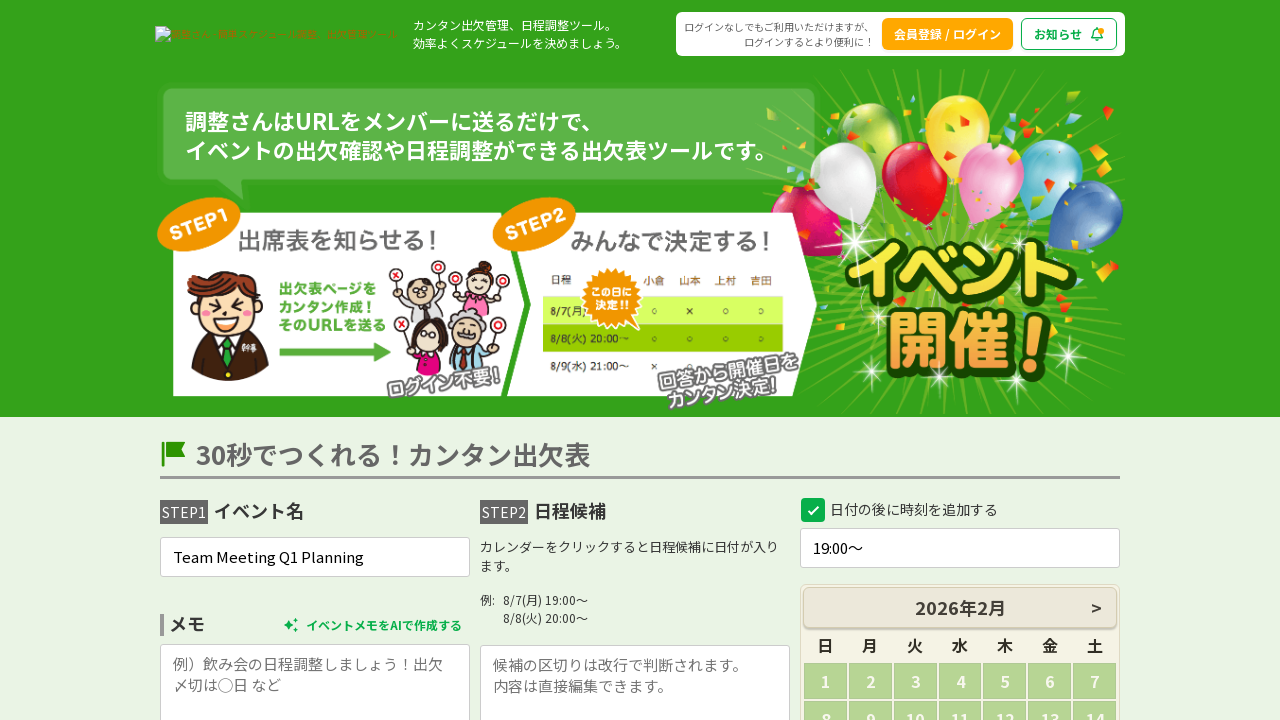

Filled memo field with quarterly planning session instructions on //*[@id="comment"]
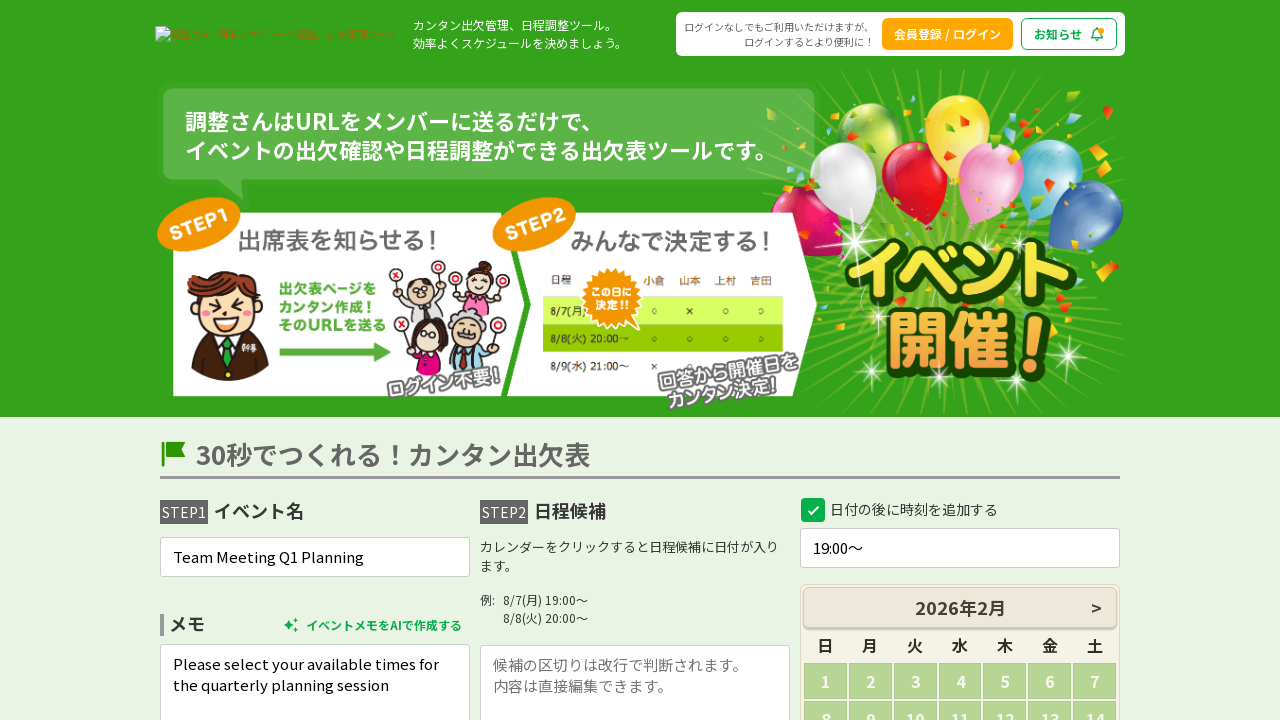

Filled dates/candidates field with three meeting time options on //*[@id="kouho"]
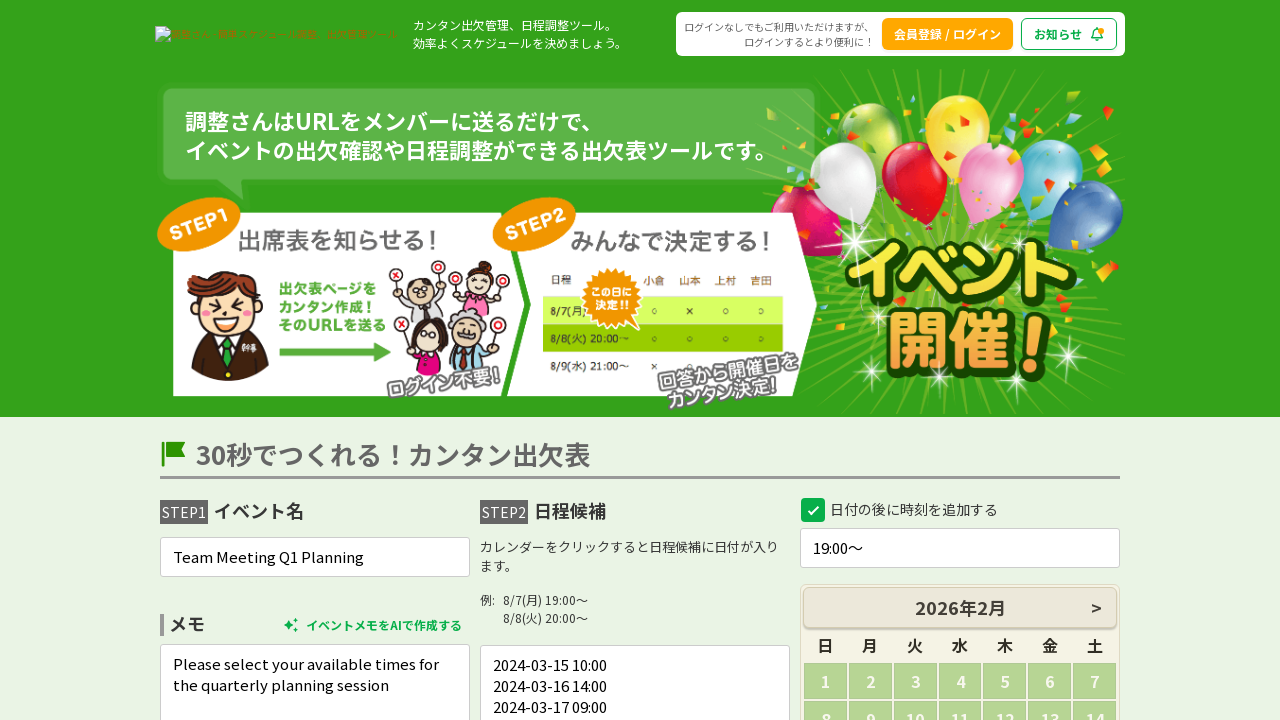

Create button is now visible and form is ready
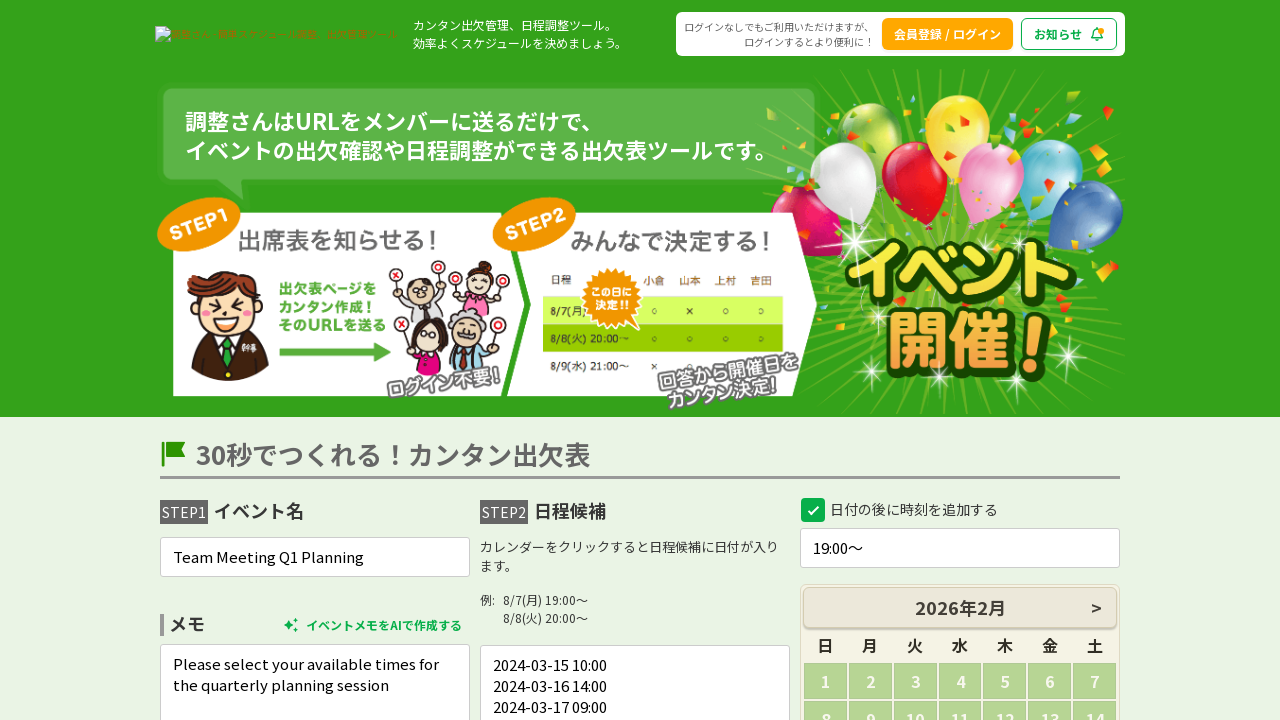

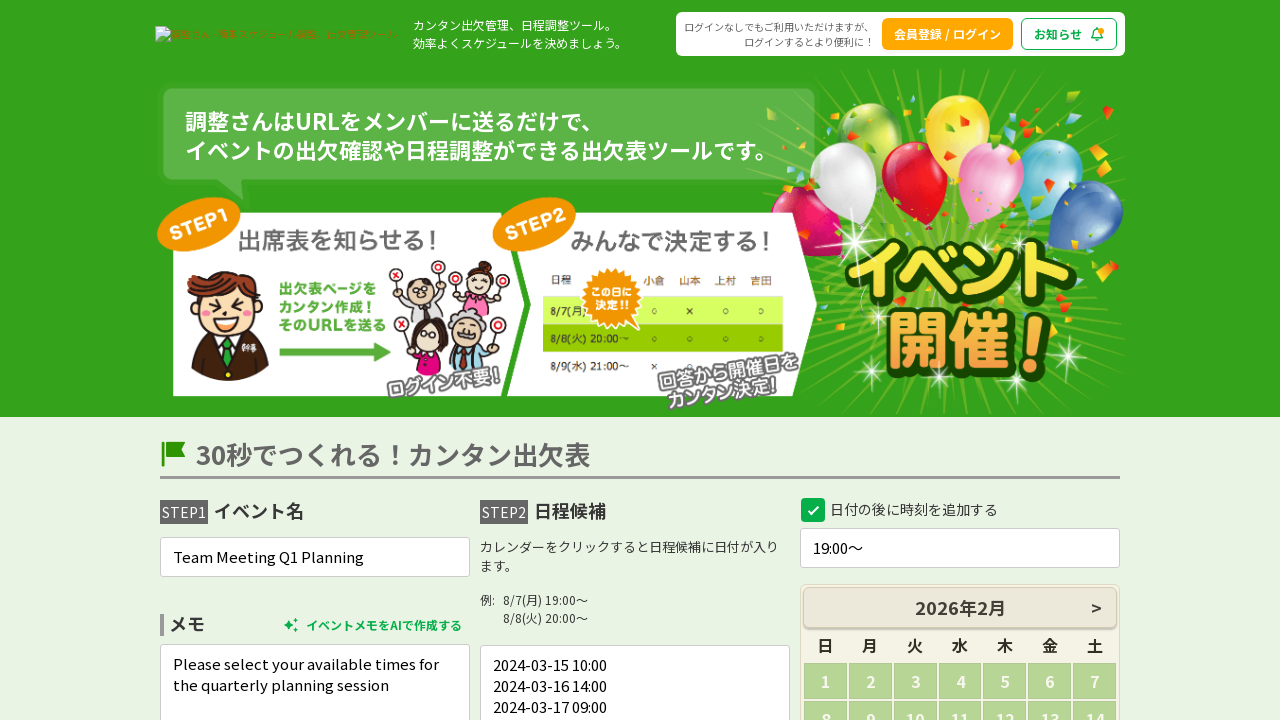